Tests drag and drop functionality by dragging element A to element B's position and verifying the elements have swapped

Starting URL: https://the-internet.herokuapp.com/drag_and_drop

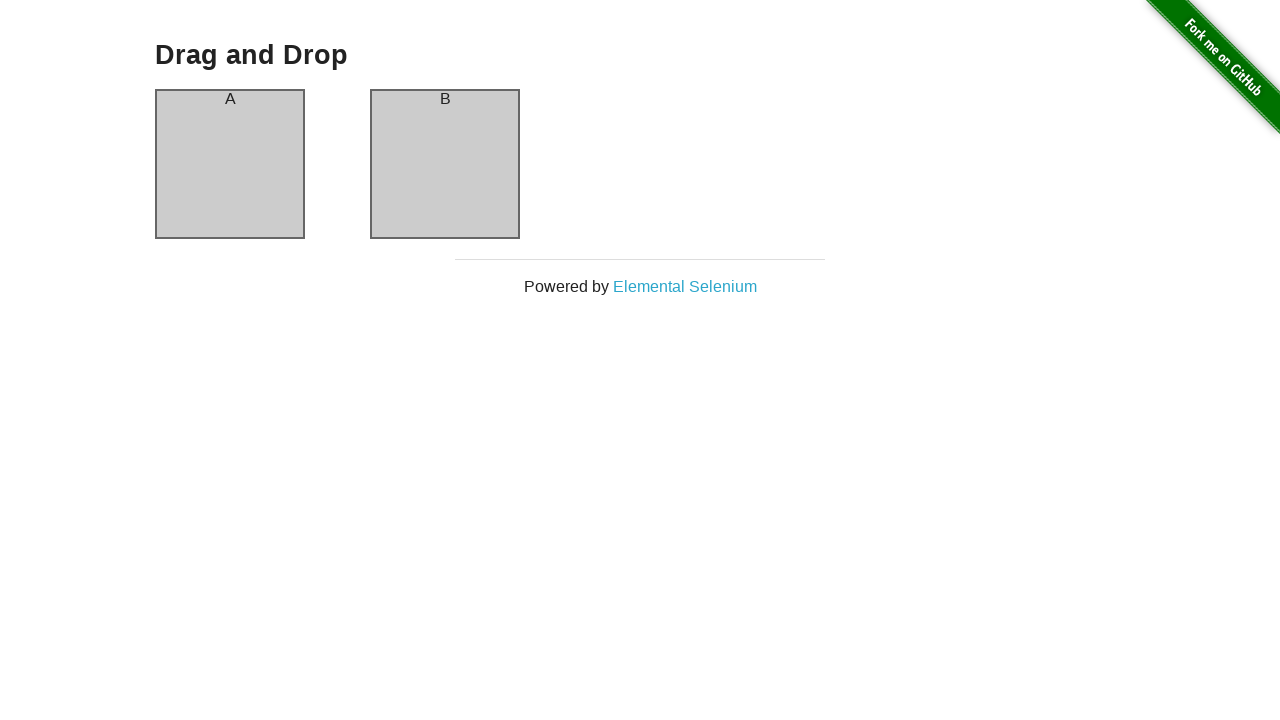

Located source element (column A)
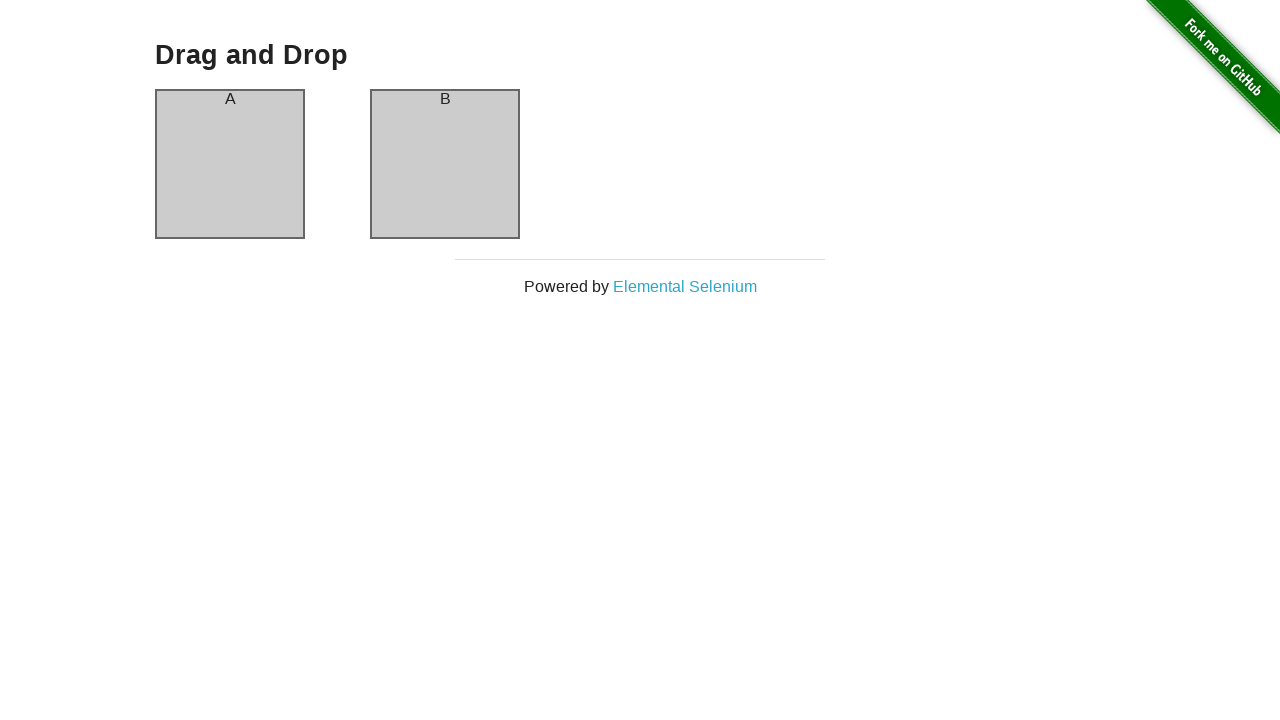

Located target element (column B)
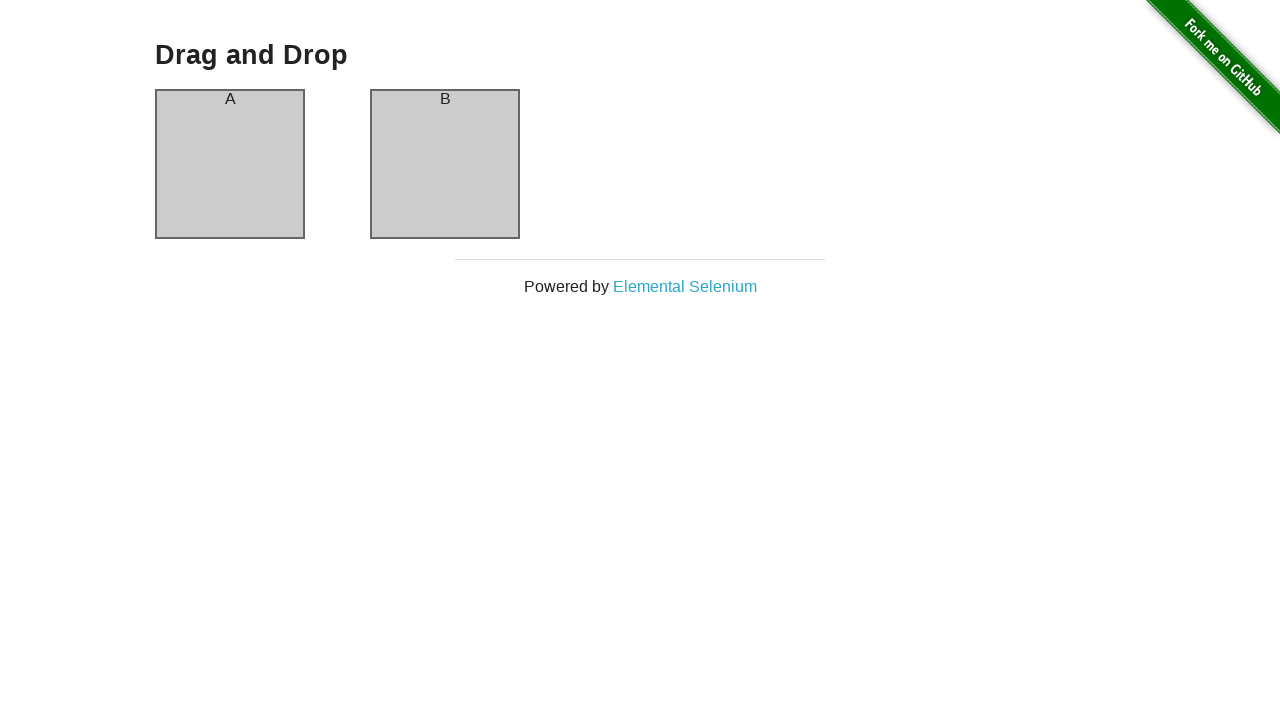

Dragged column A to column B position at (445, 164)
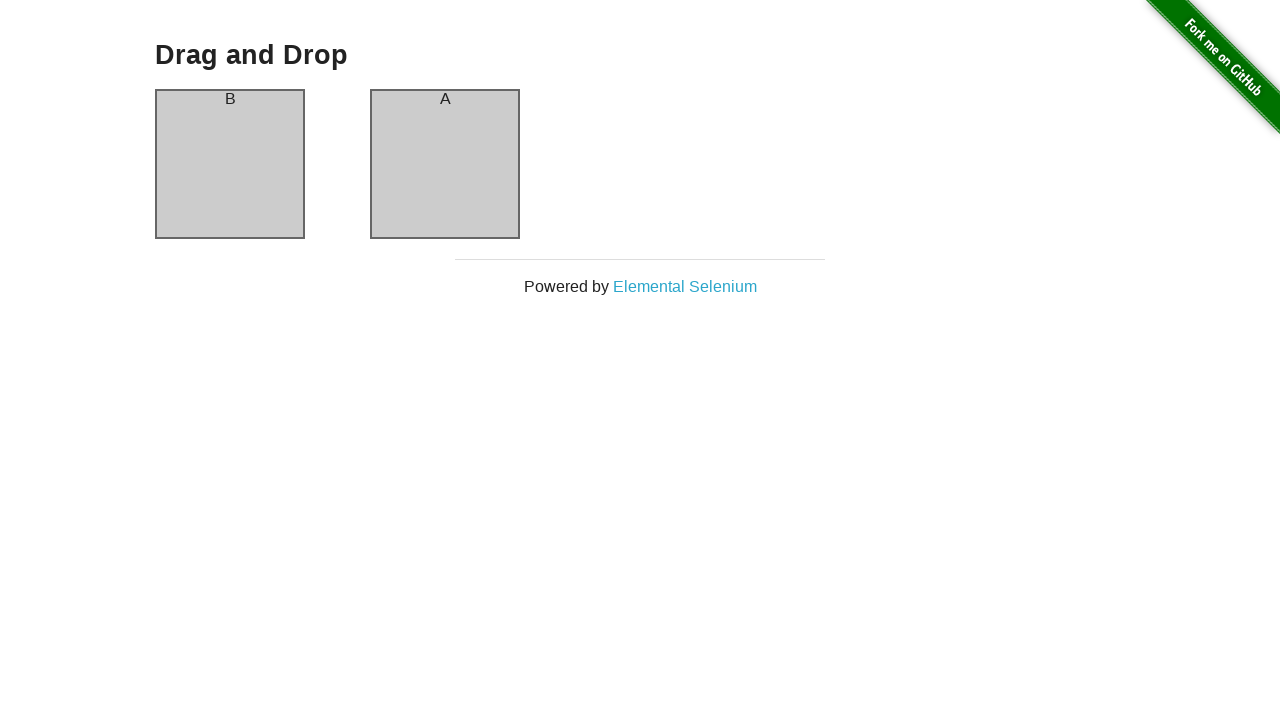

Verified that column B now contains 'A' header after drag and drop
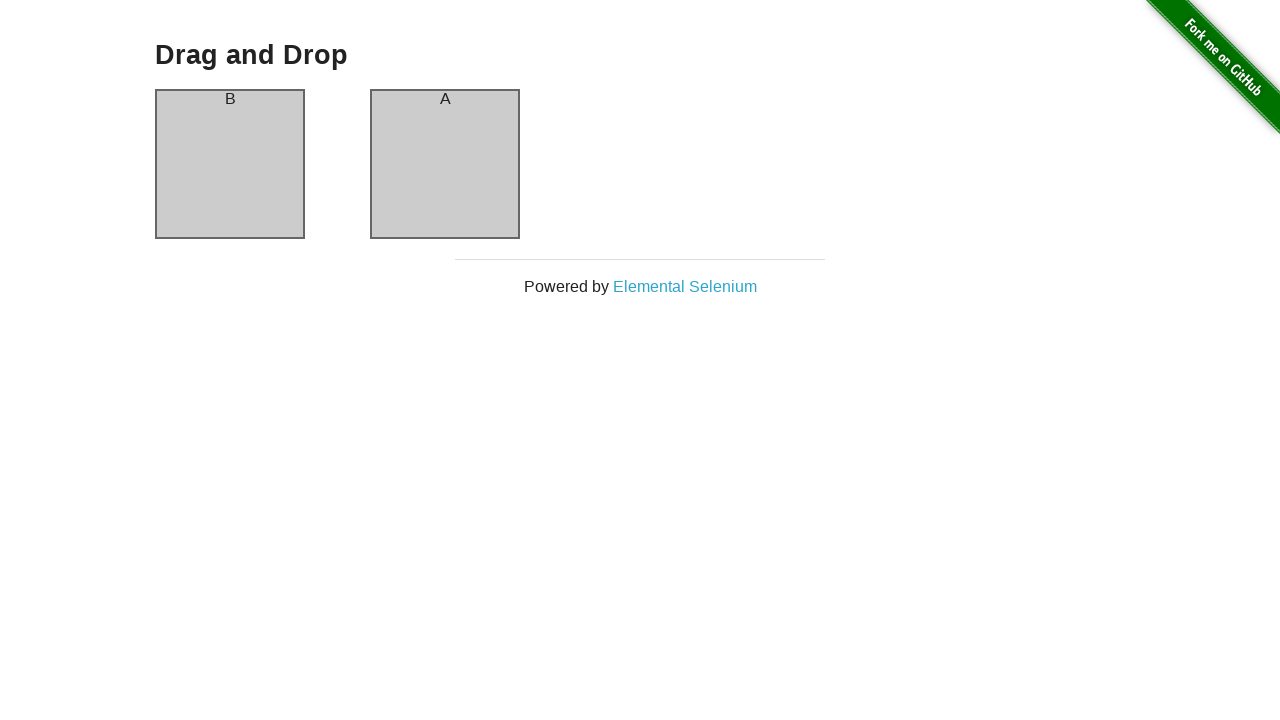

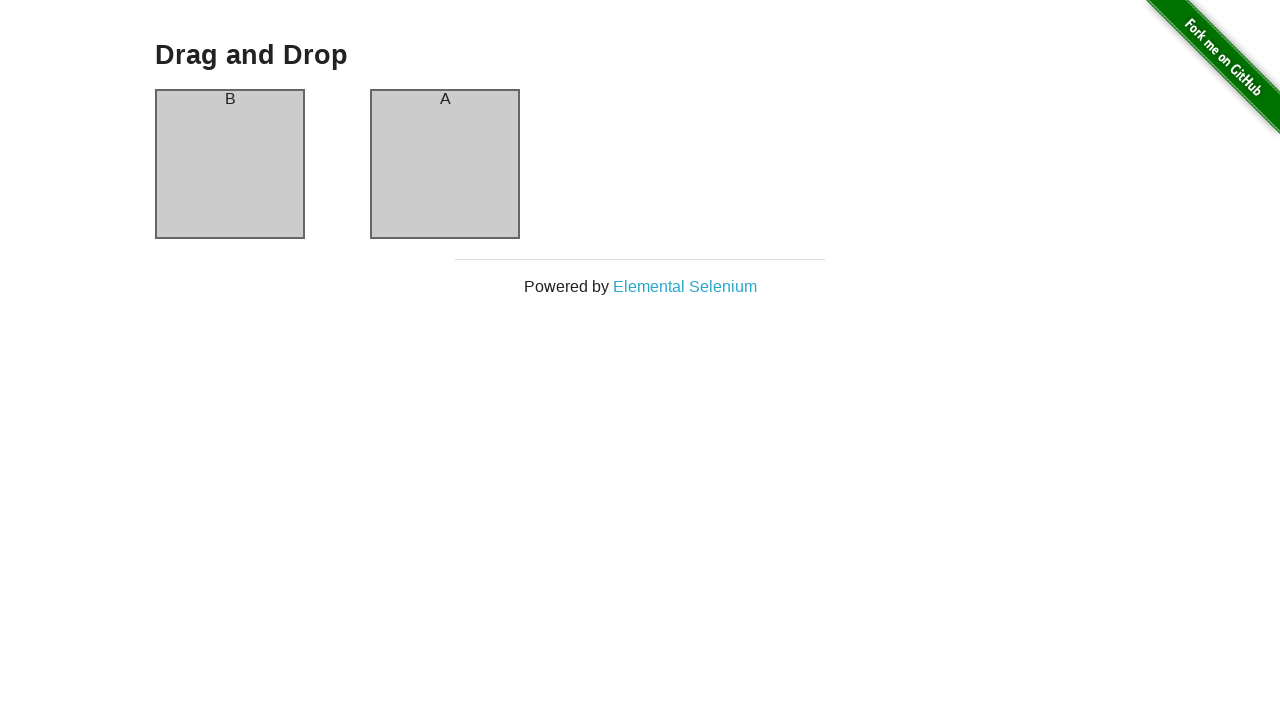